Tests keyboard key press functionality by sending space and left arrow keys to a page element and verifying the displayed result text shows which key was pressed

Starting URL: http://the-internet.herokuapp.com/key_presses

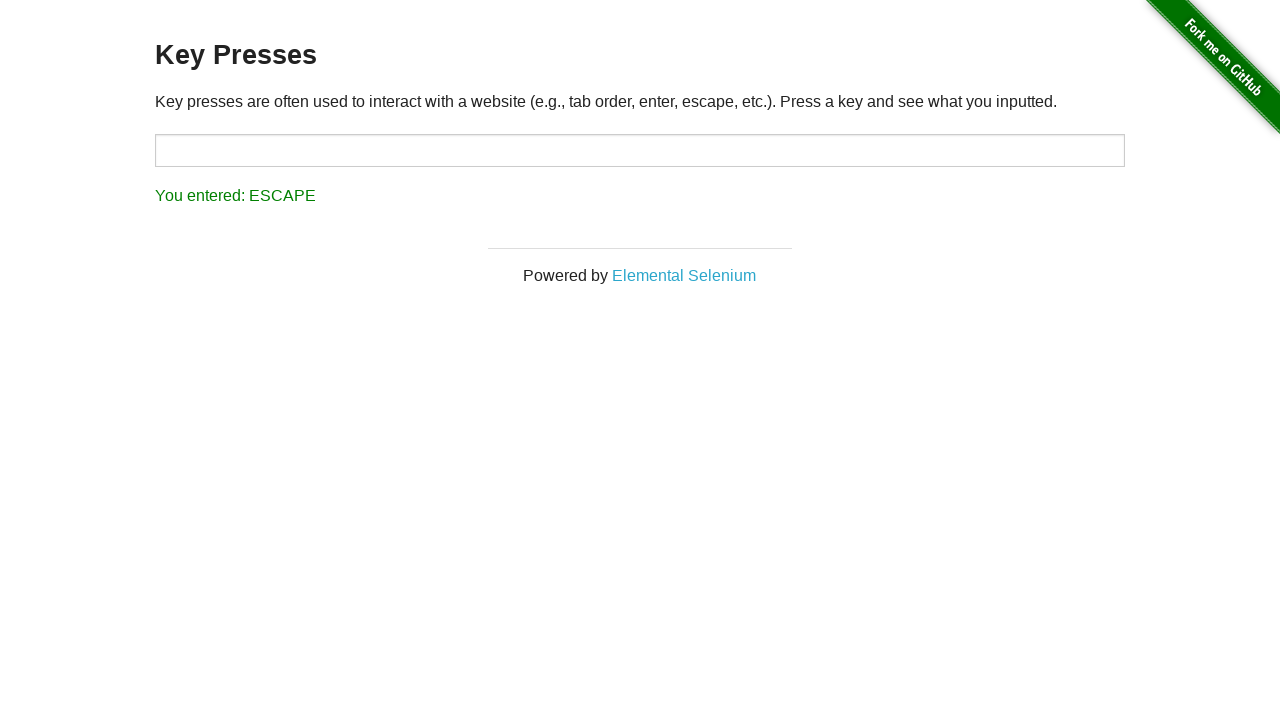

Navigated to key presses test page
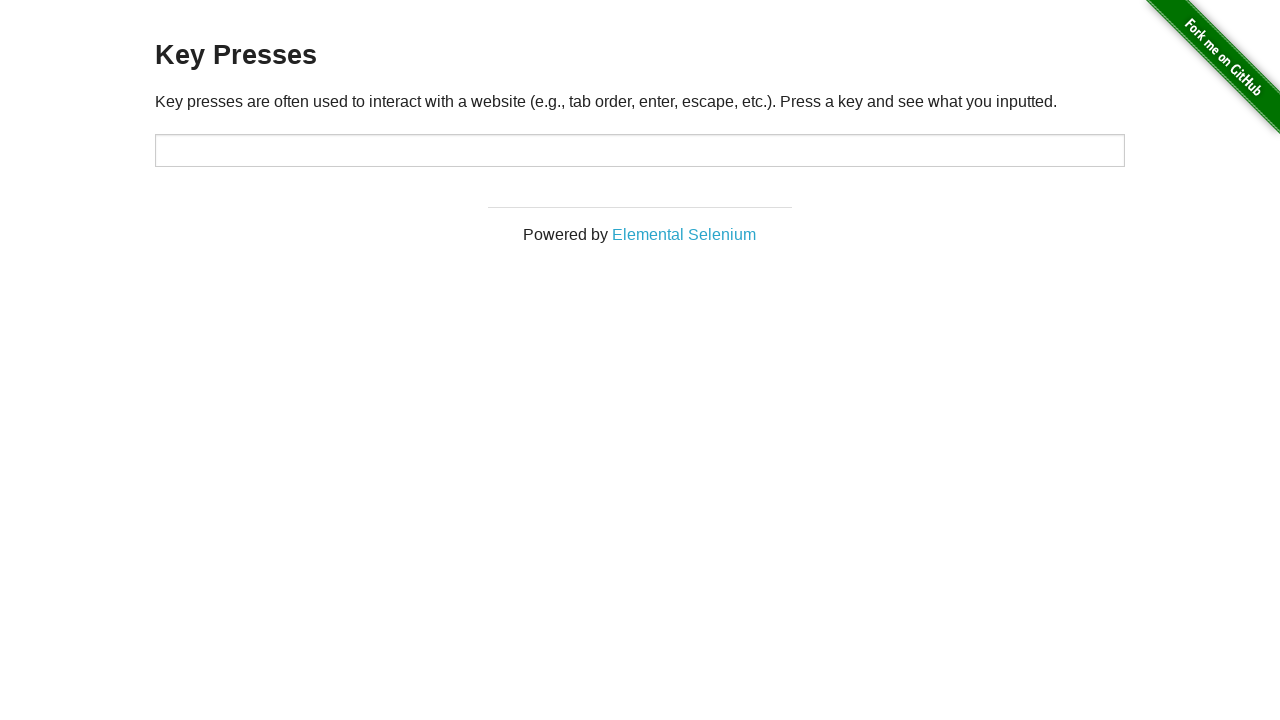

Pressed Space key on target element on #target
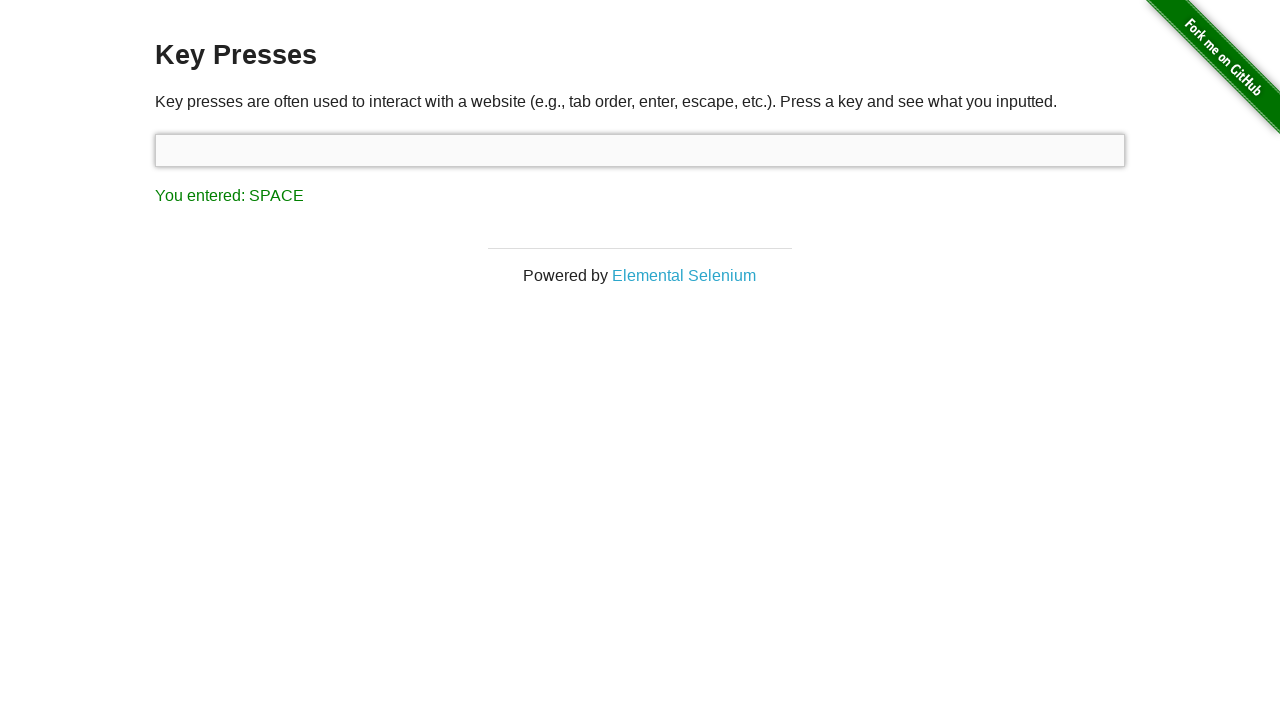

Retrieved result text after Space key press
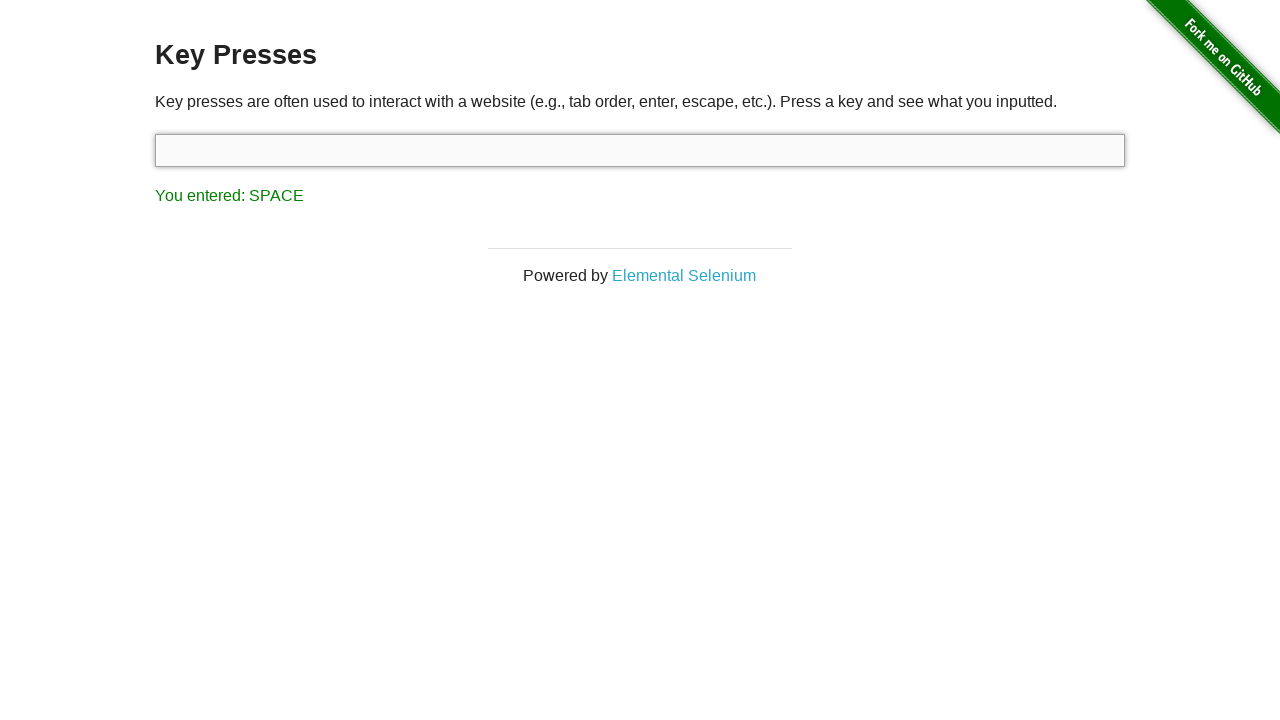

Verified result text shows 'You entered: SPACE'
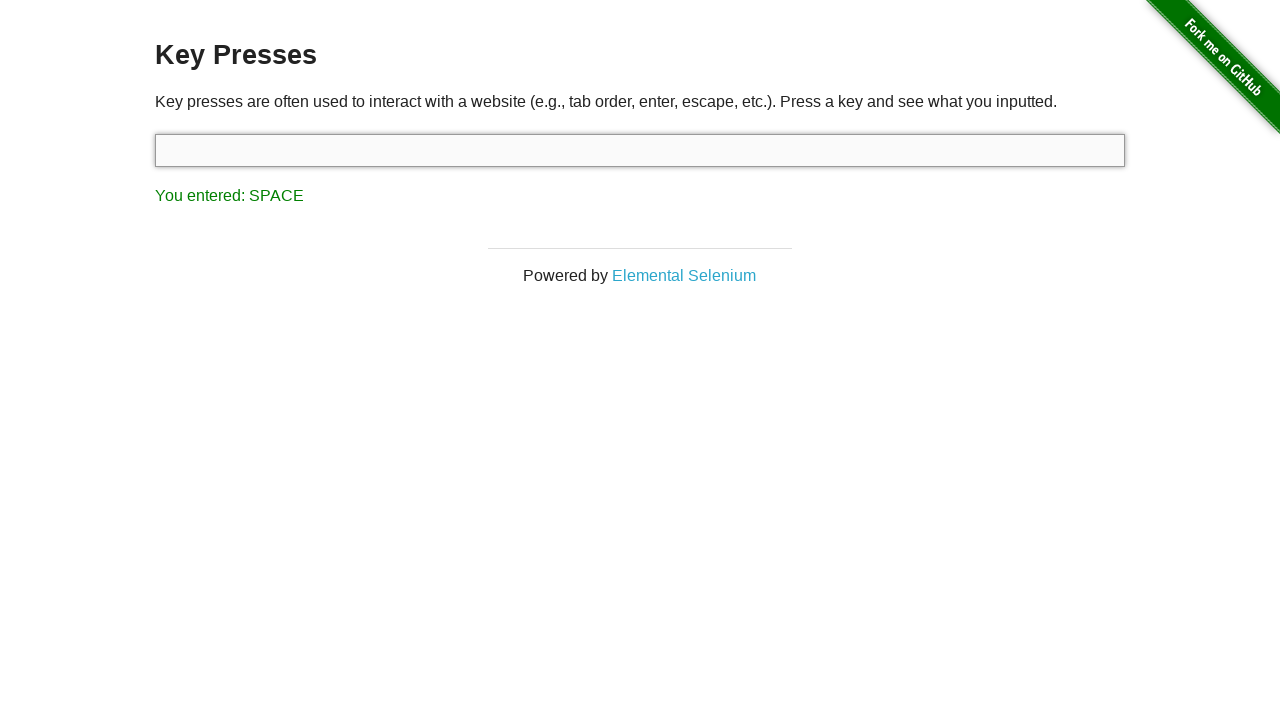

Pressed ArrowLeft key
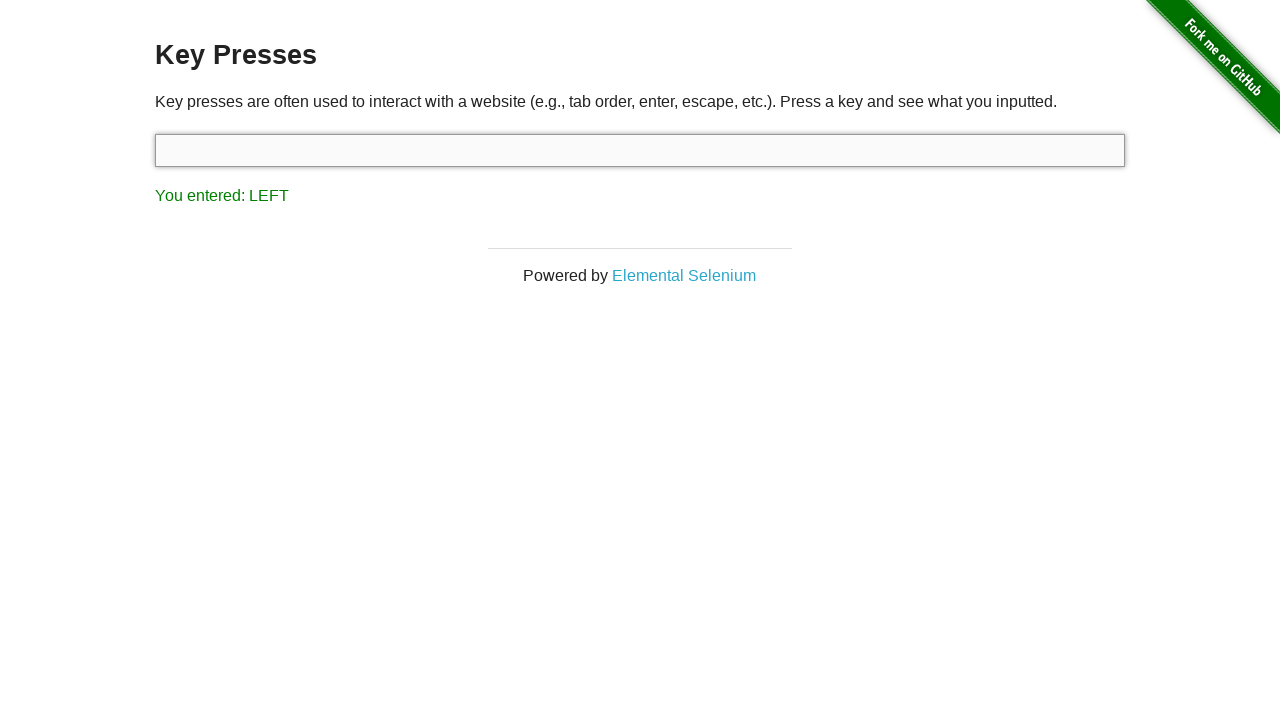

Retrieved result text after ArrowLeft key press
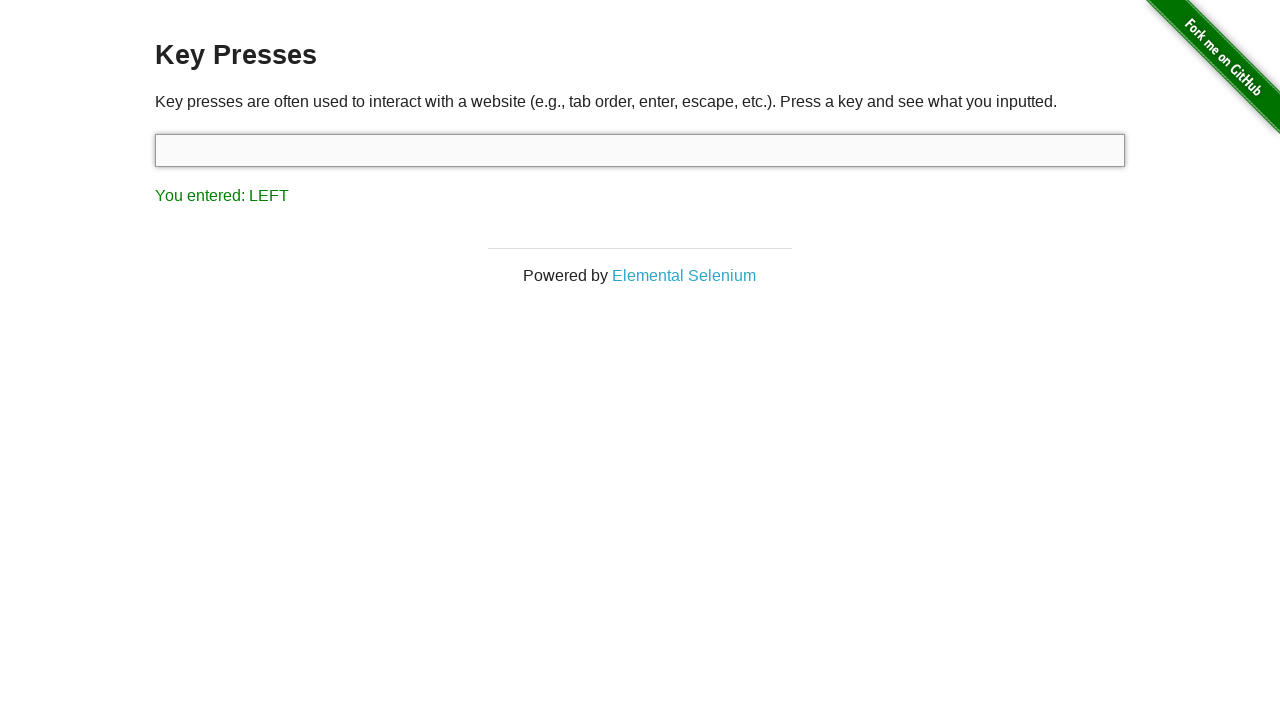

Verified result text shows 'You entered: LEFT'
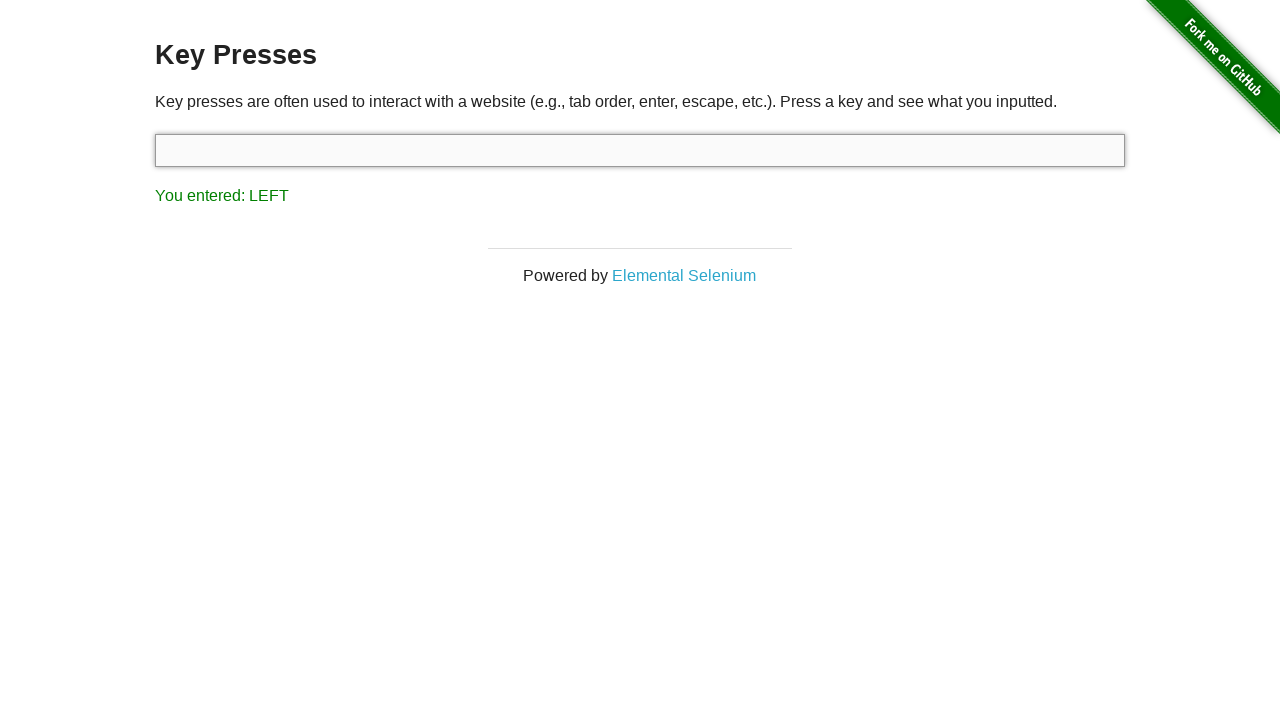

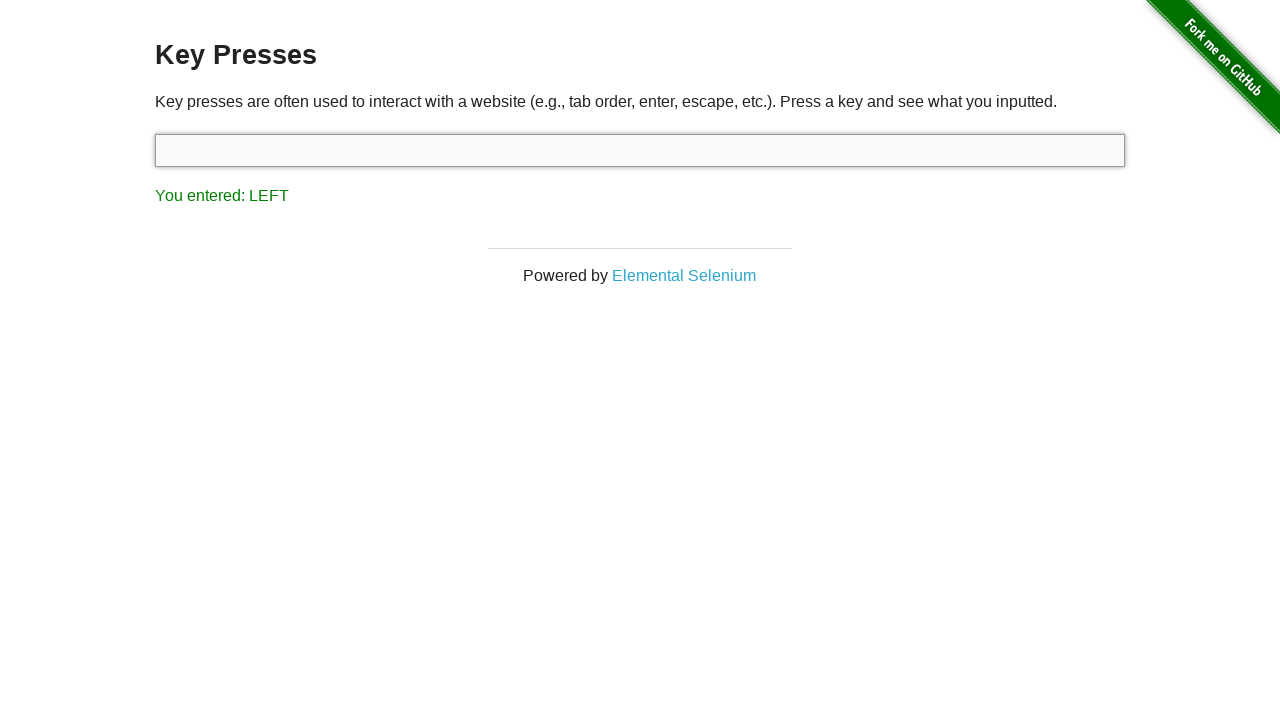